Tests the JPL Space image gallery by clicking the full image button and verifying the full-resolution image loads in a lightbox.

Starting URL: https://data-class-jpl-space.s3.amazonaws.com/JPL_Space/index.html

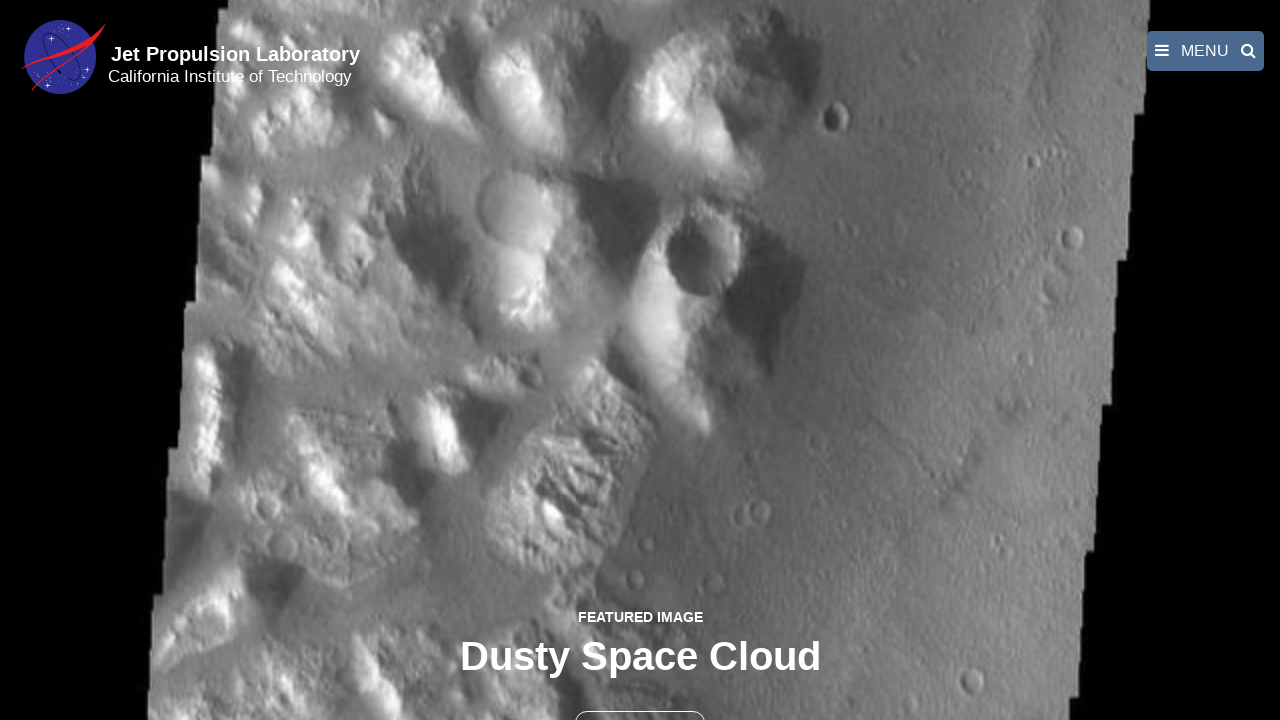

Clicked the full image button to open lightbox at (640, 699) on button >> nth=1
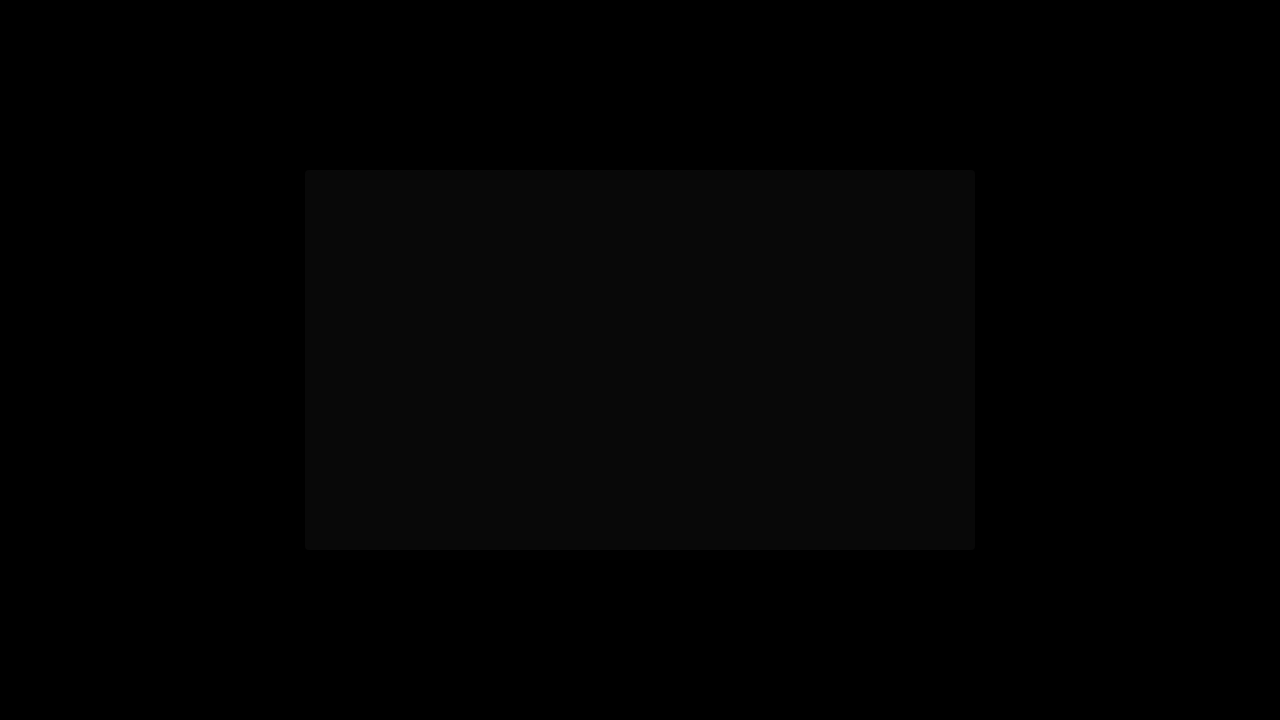

Full-resolution image loaded in lightbox
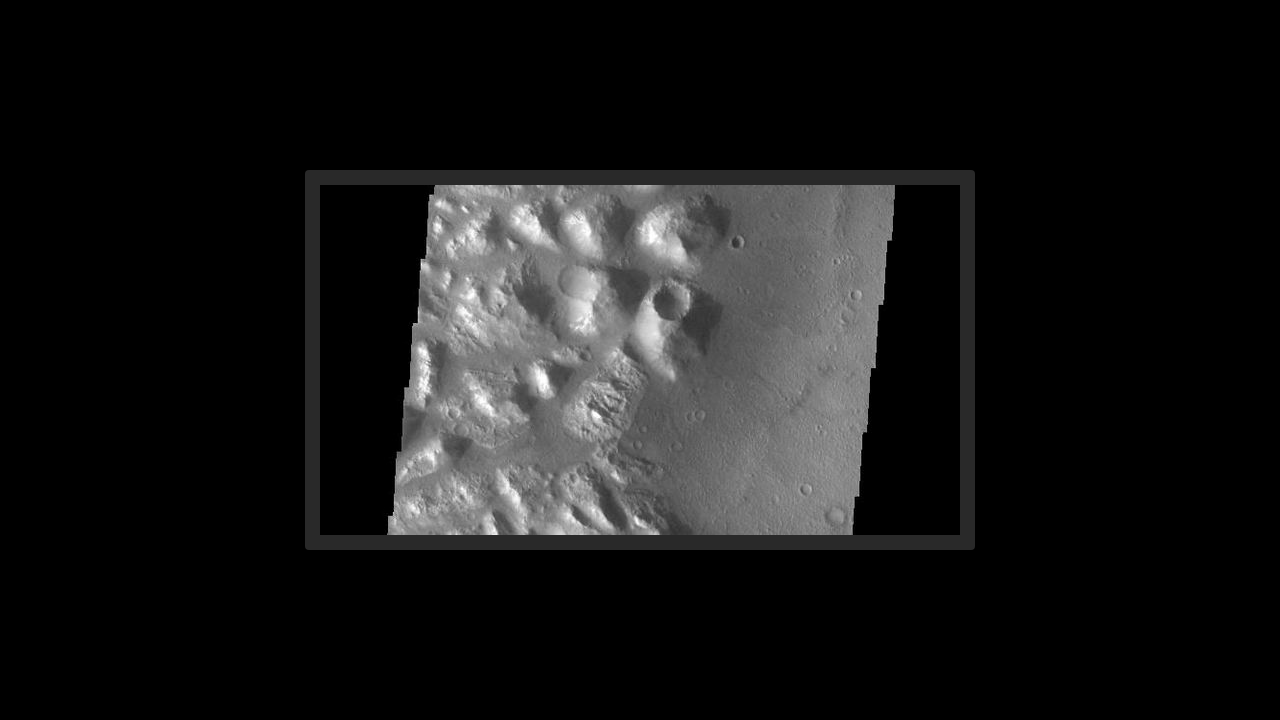

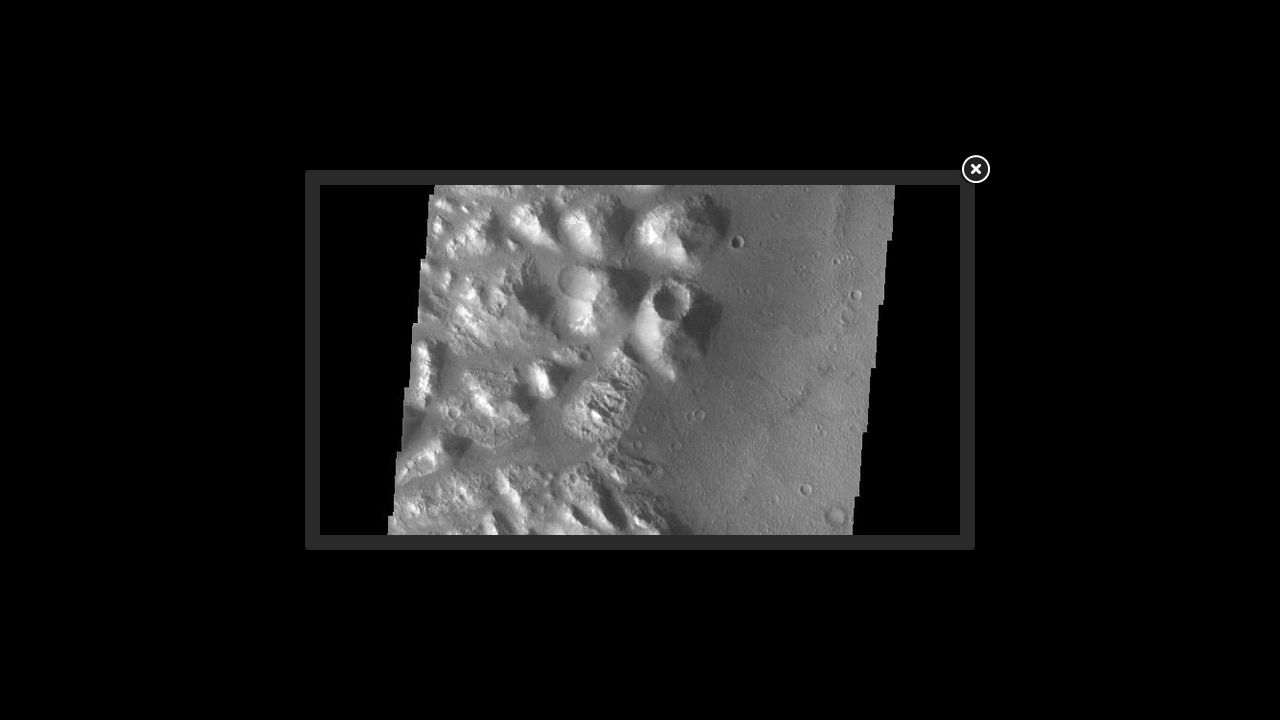